Tests window switching functionality by clicking a link that opens new windows, switching to the new window, and verifying the content displayed

Starting URL: https://the-internet.herokuapp.com/windows

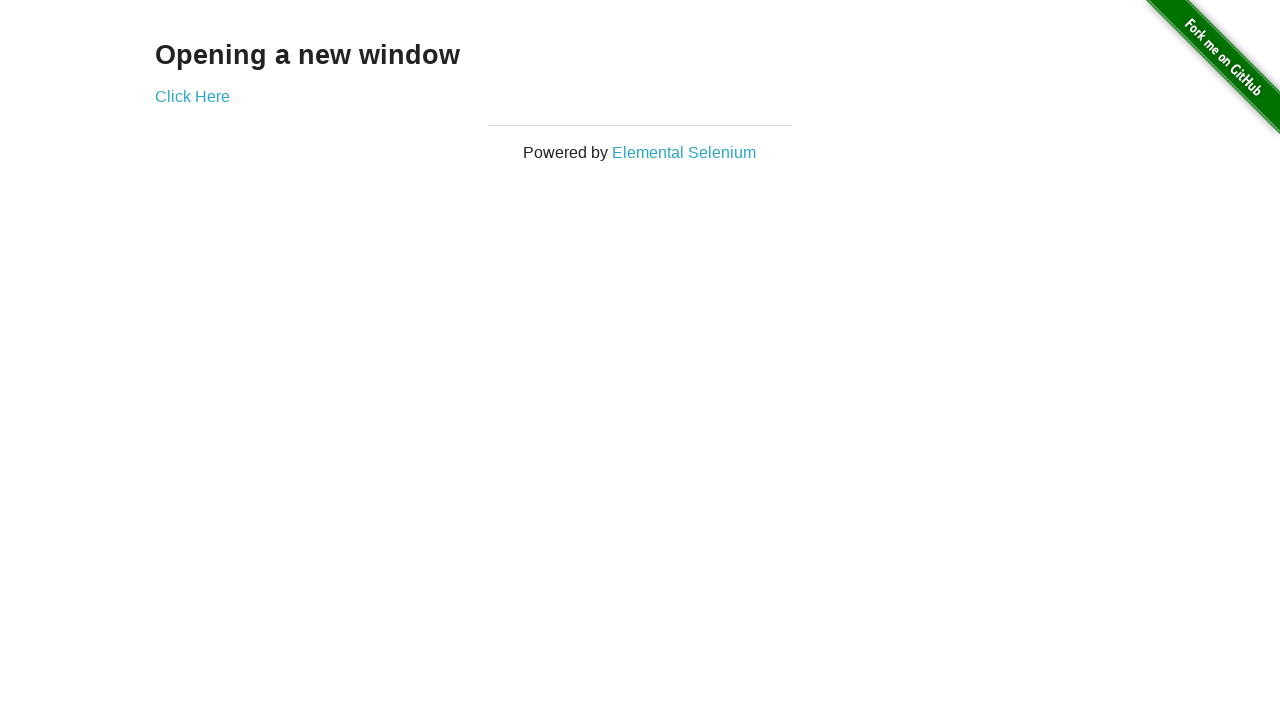

Clicked 'Click Here' link to open first new window at (192, 96) on xpath=//a[text()='Click Here']
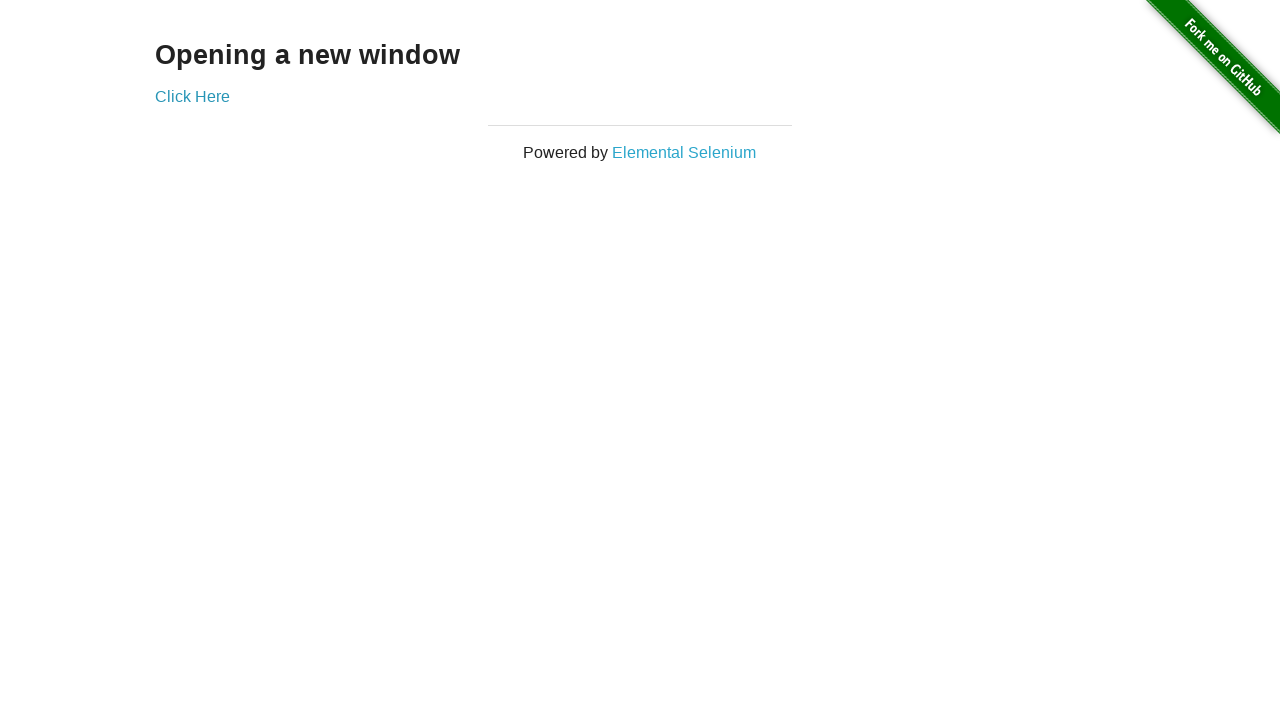

Clicked 'Click Here' link to open second new window at (192, 96) on xpath=//a[text()='Click Here']
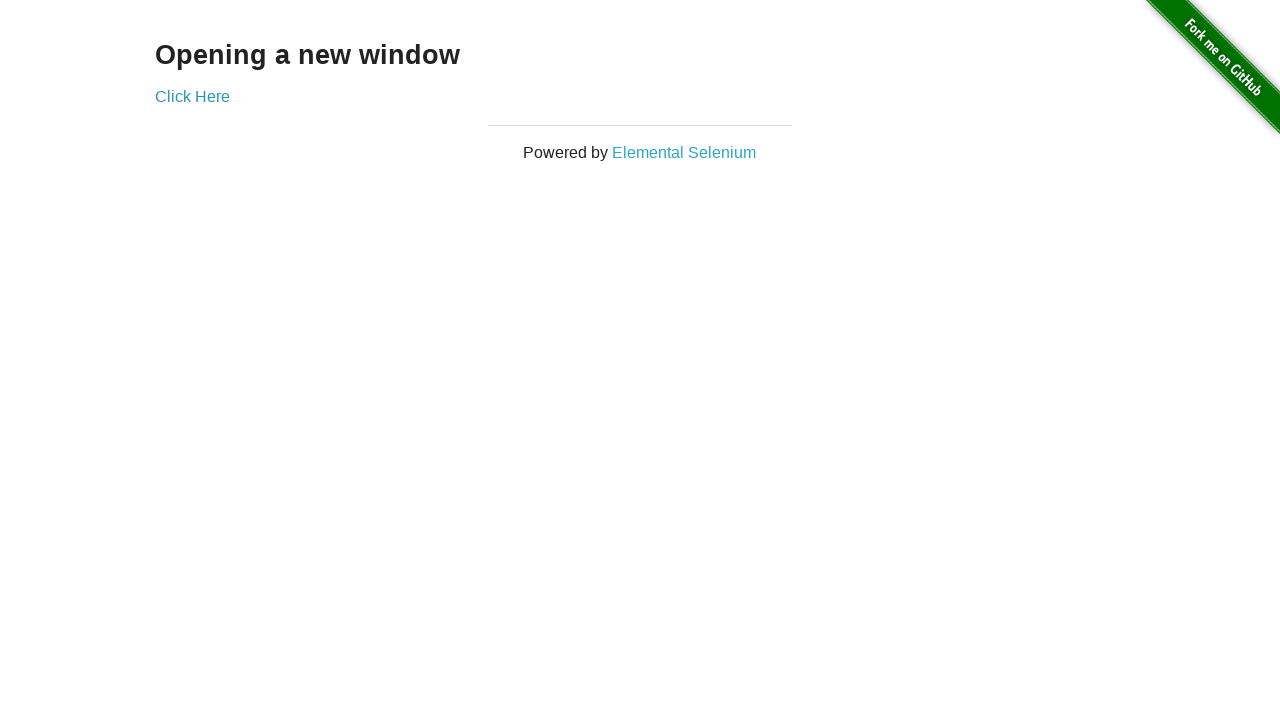

New window page loaded successfully
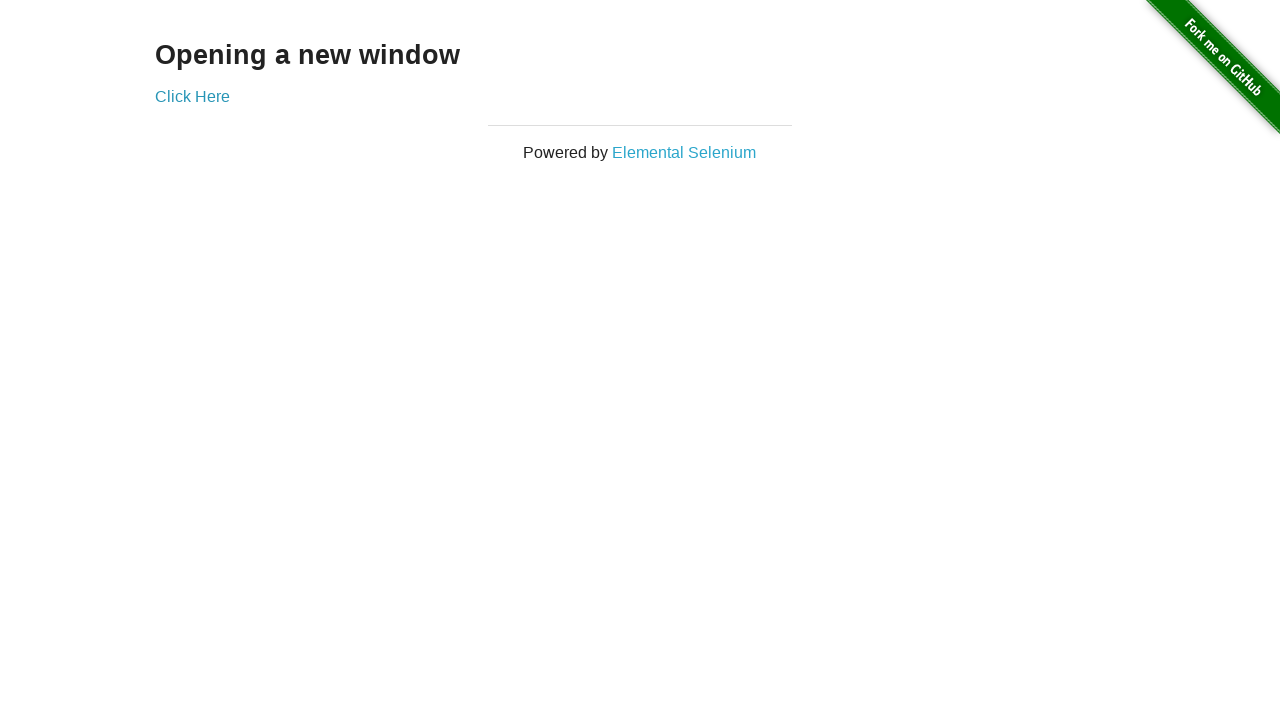

Switched to the last opened window
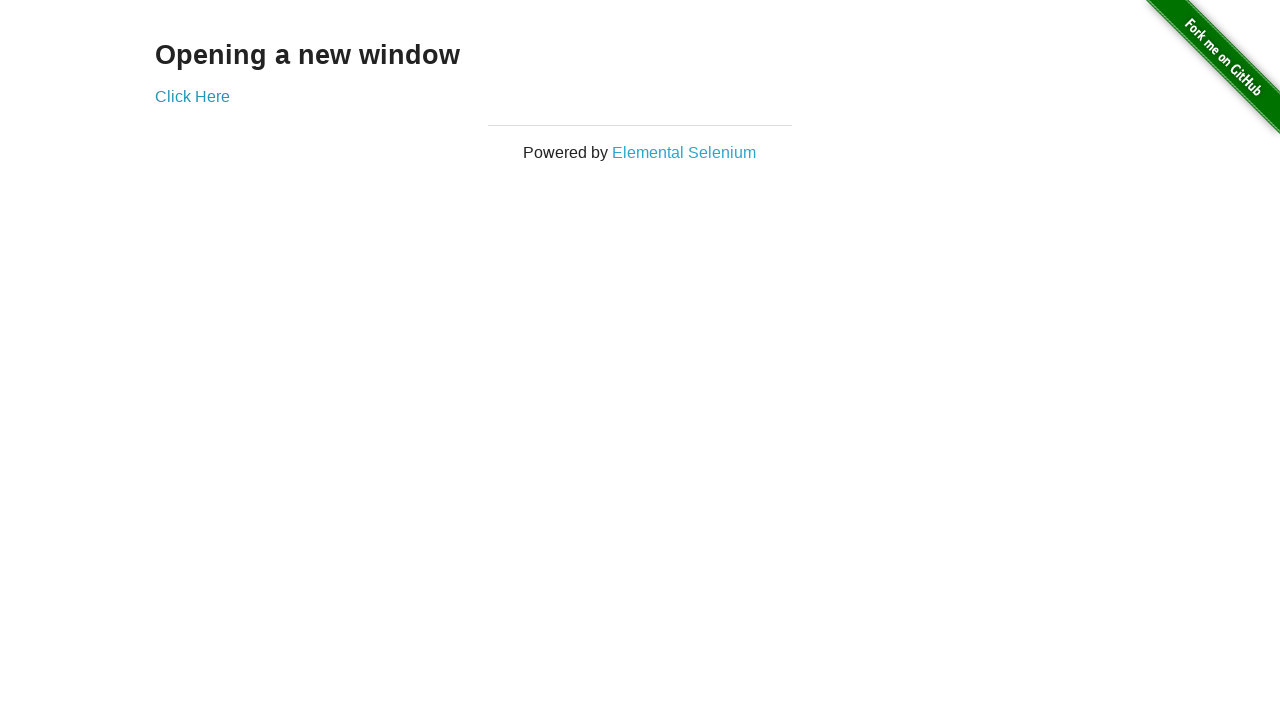

Verified new window content: 'New Window'
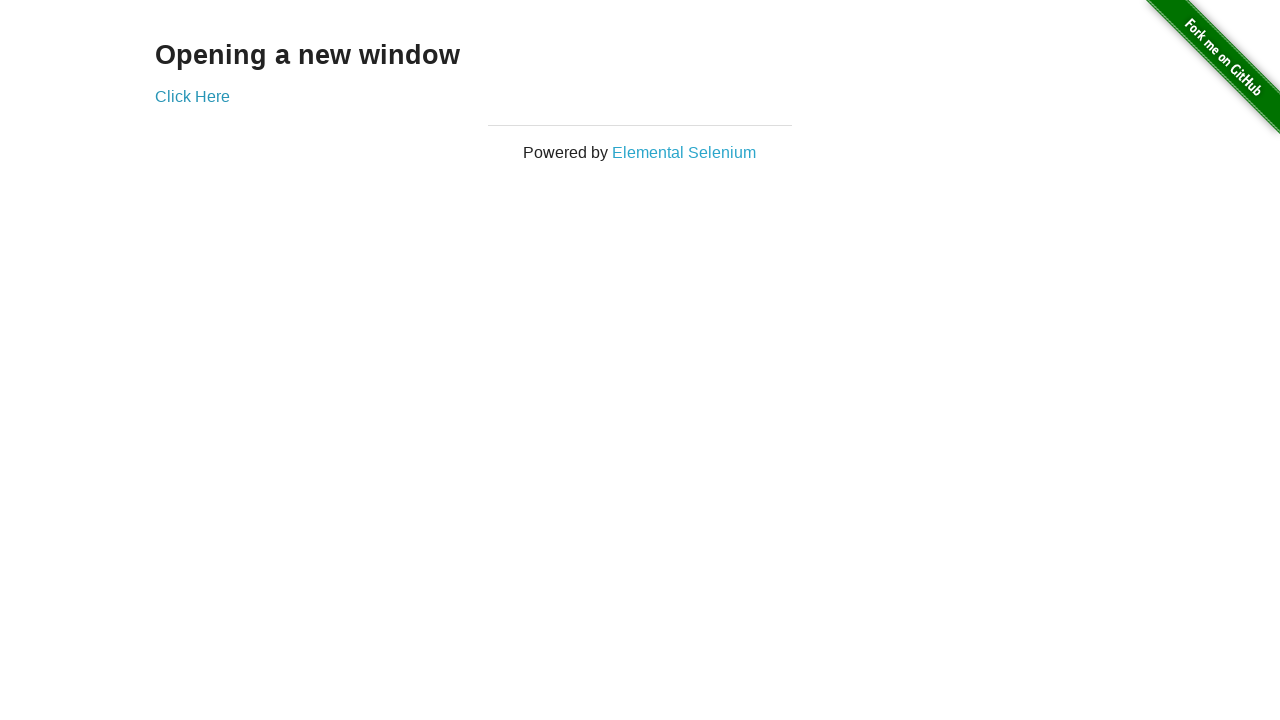

Printed new window text to console
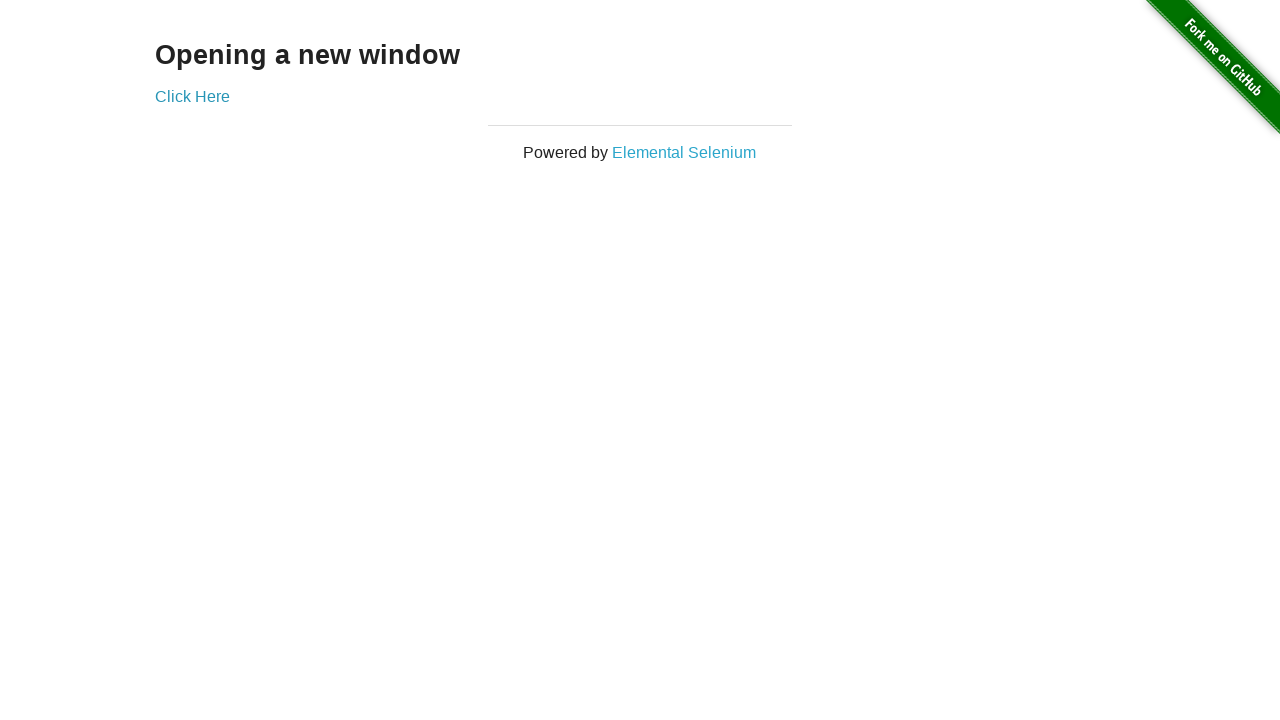

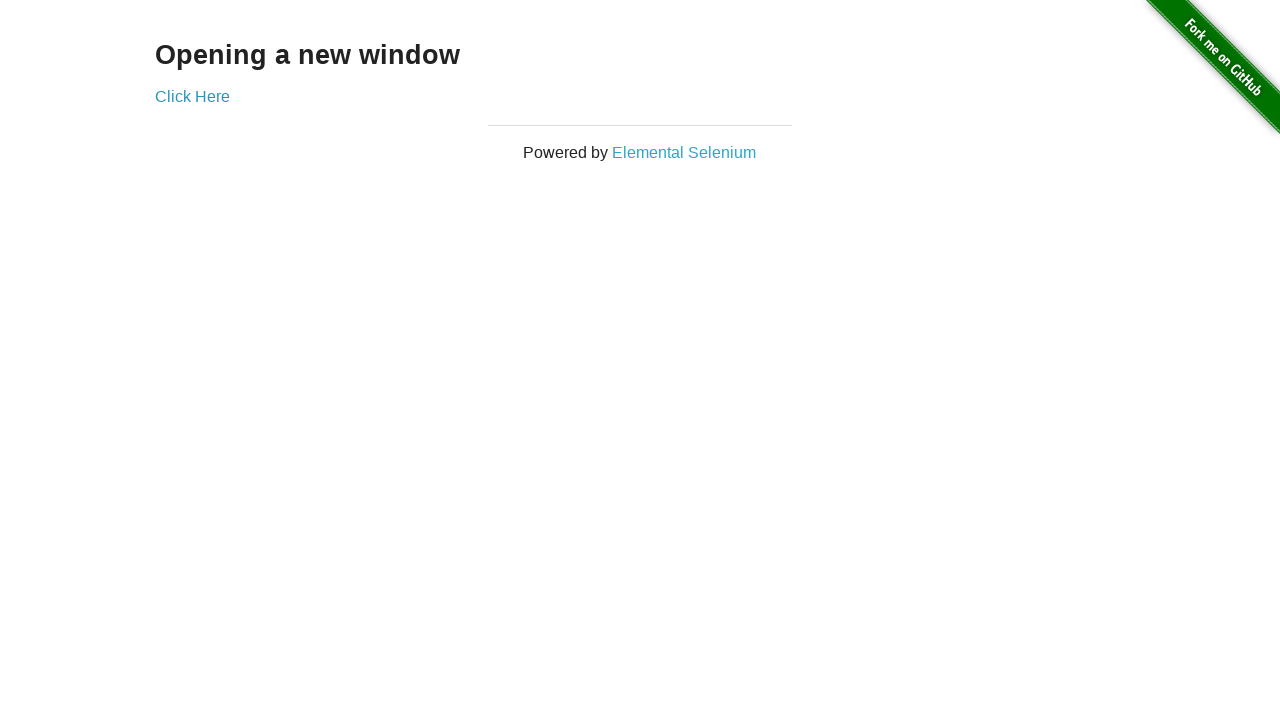